Tests menu interactions including clicking shipments, hovering and right-clicking on tracker, then navigating through orders and back

Starting URL: https://www.leafground.com/menu.xhtml

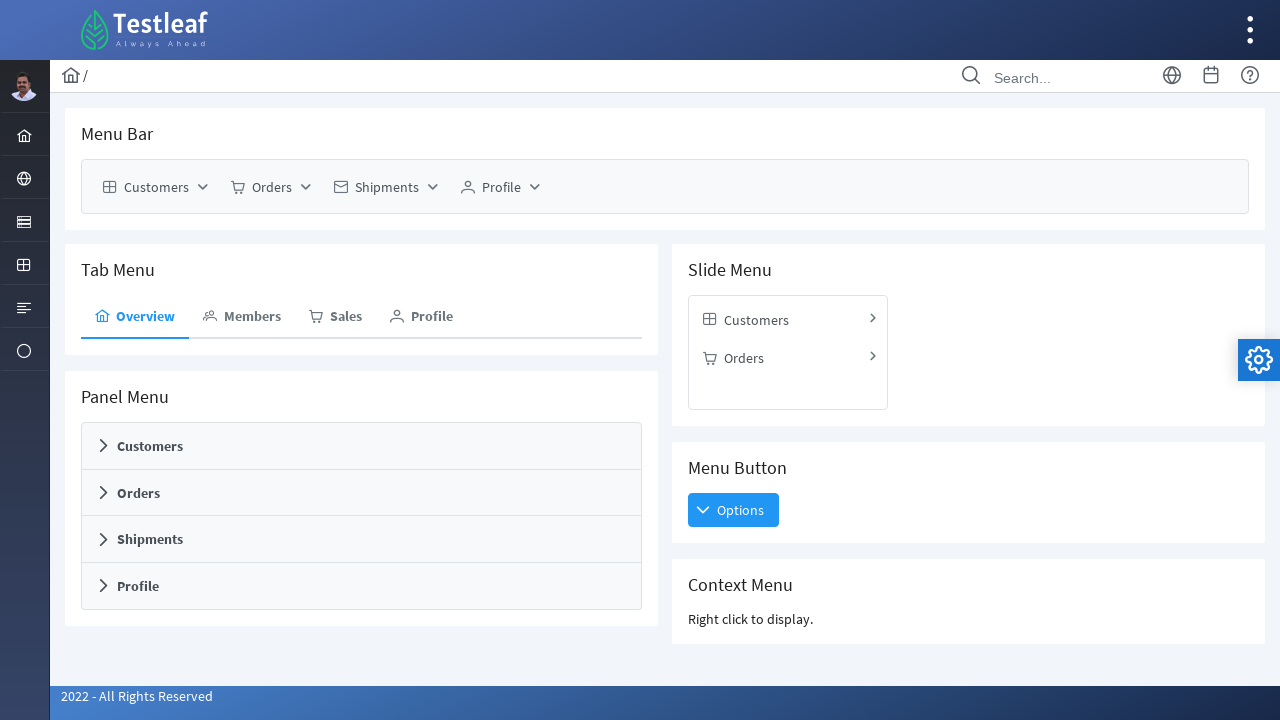

Clicked on Shipments menu item at (387, 187) on xpath=//a//span[text()='Shipments']
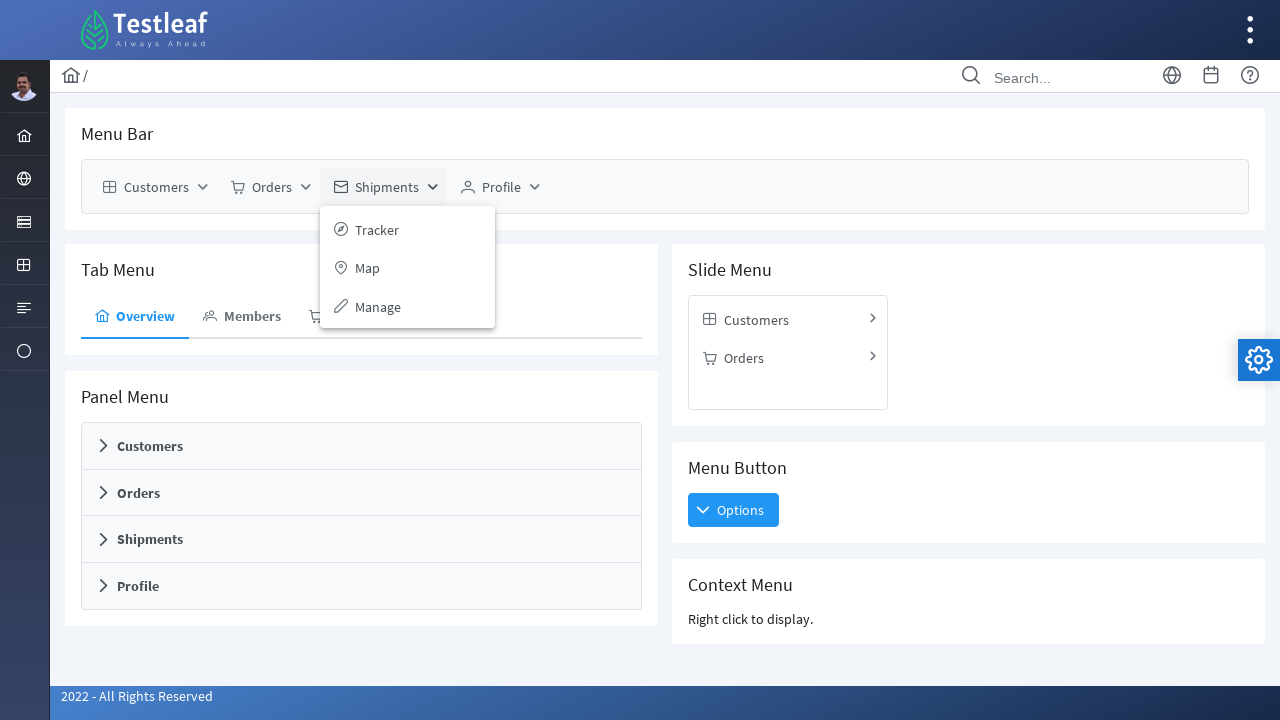

Hovered over Tracker menu item at (377, 229) on xpath=//span[text()='Tracker']
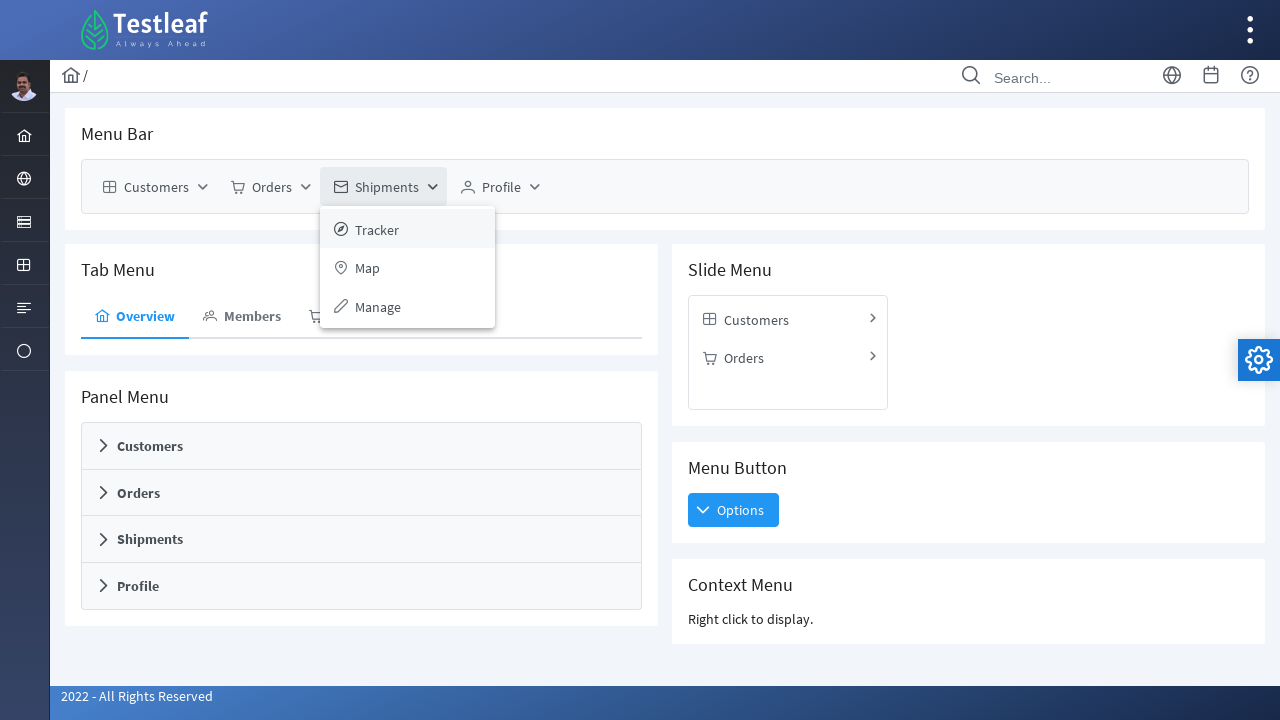

Right-clicked on Tracker menu item at (377, 229) on //span[text()='Tracker']
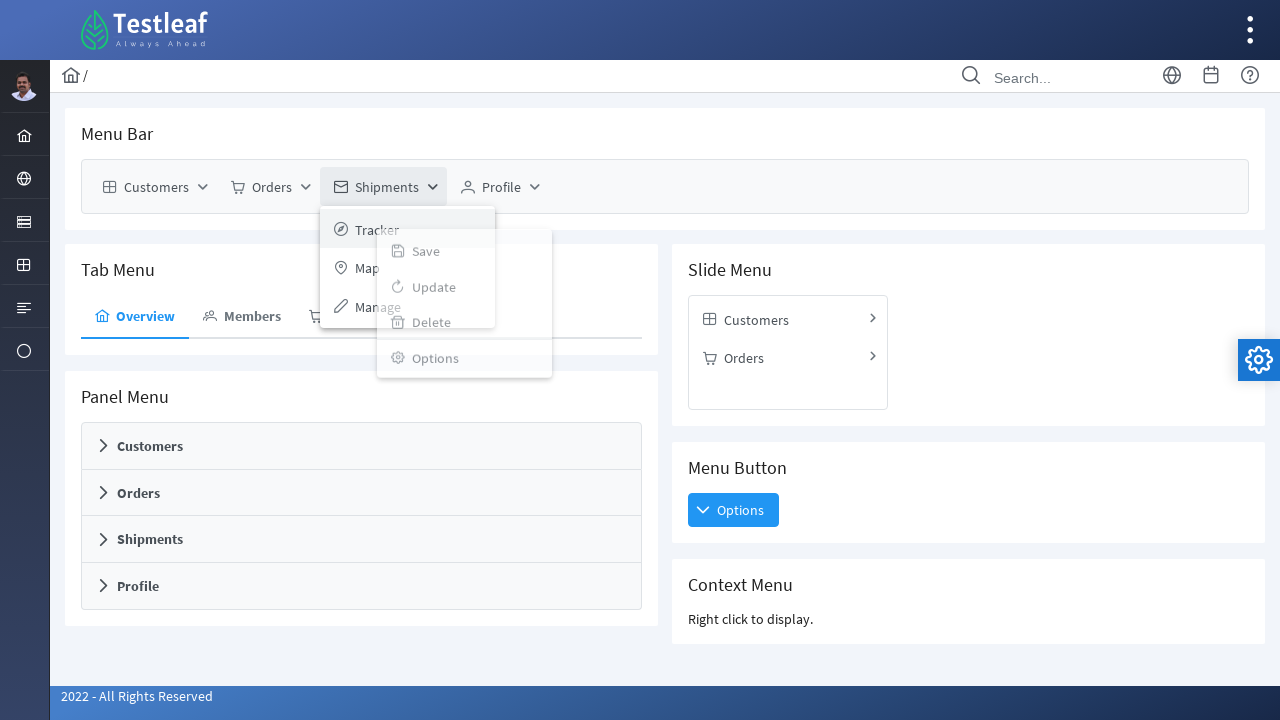

Clicked on Orders in the slide menu at (744, 358) on (//span[text()='Orders'])[2]
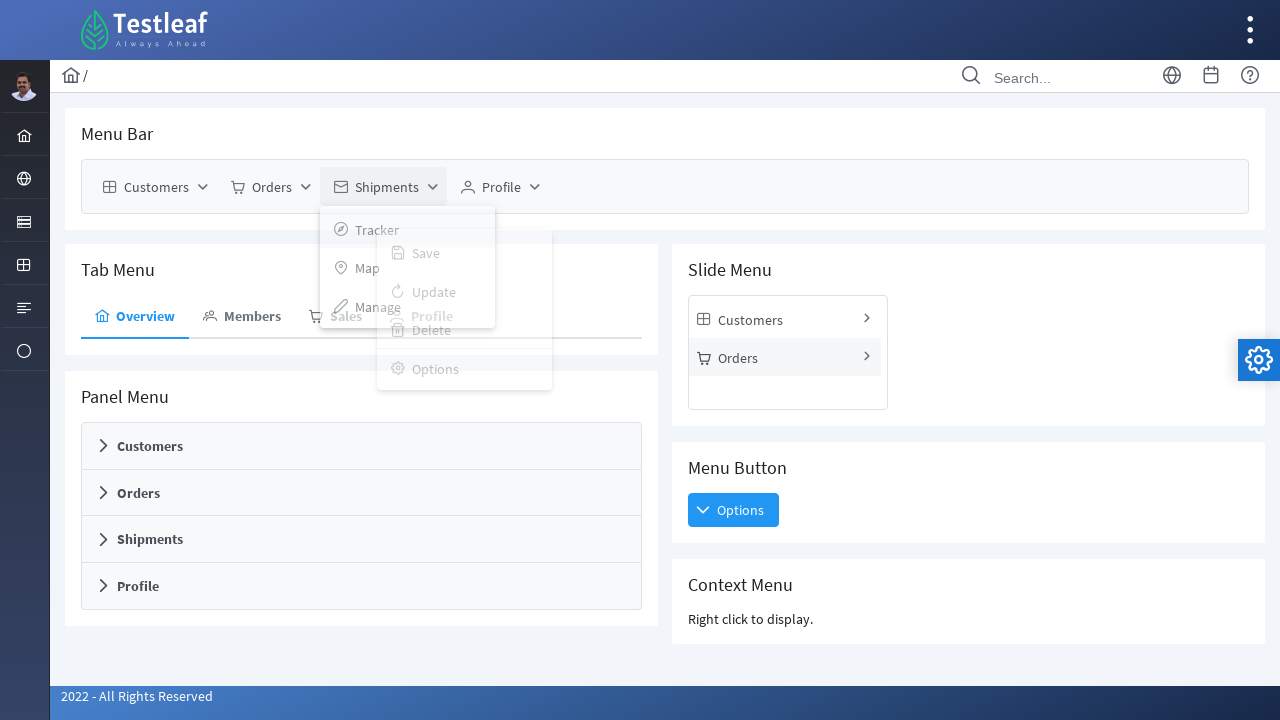

Clicked the back button to return to previous menu at (710, 393) on xpath=//span[@class='ui-icon ui-icon-triangle-1-w']
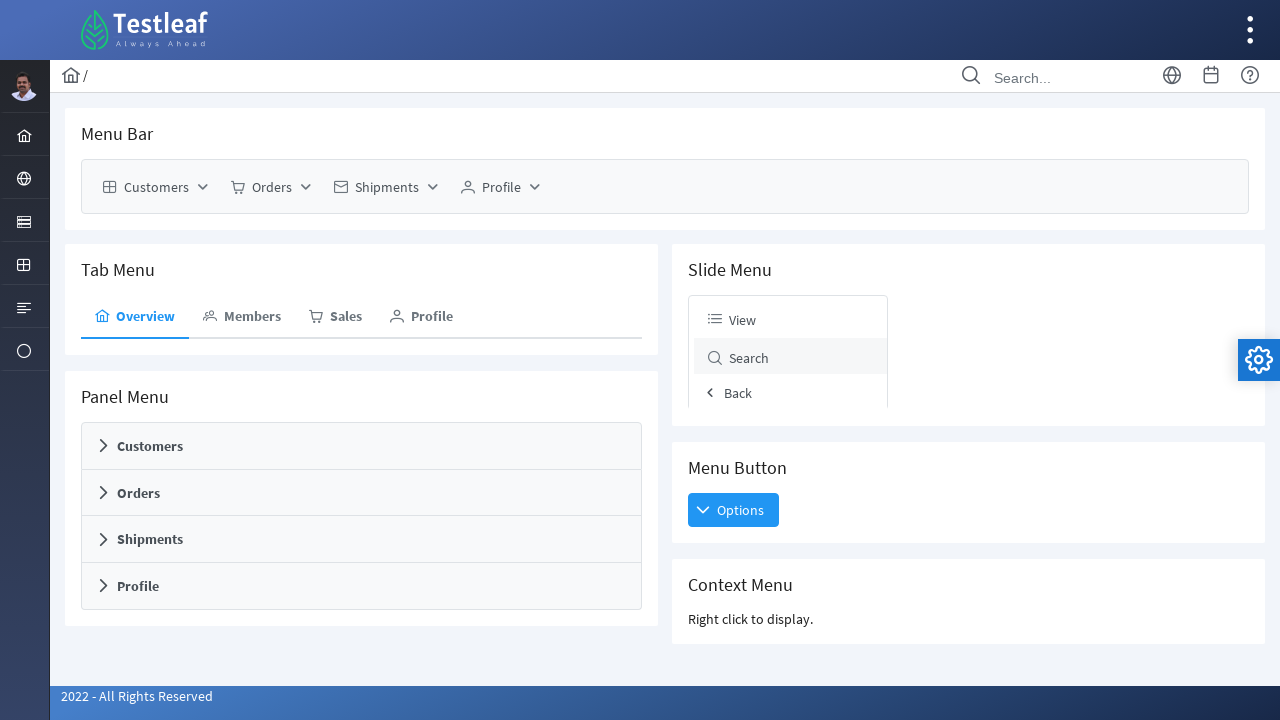

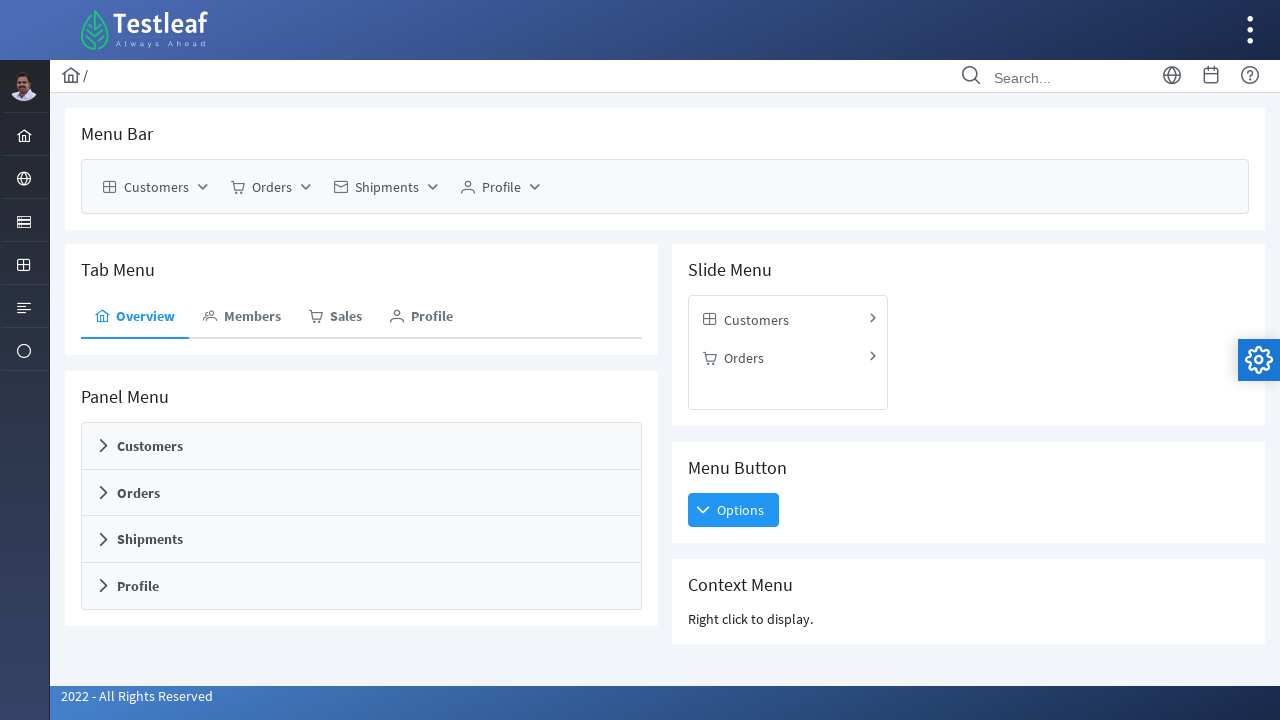